Navigates to an OrangeHRM instance and verifies that the page title is "OrangeHRM"

Starting URL: http://alchemy.hguy.co/orangehrm

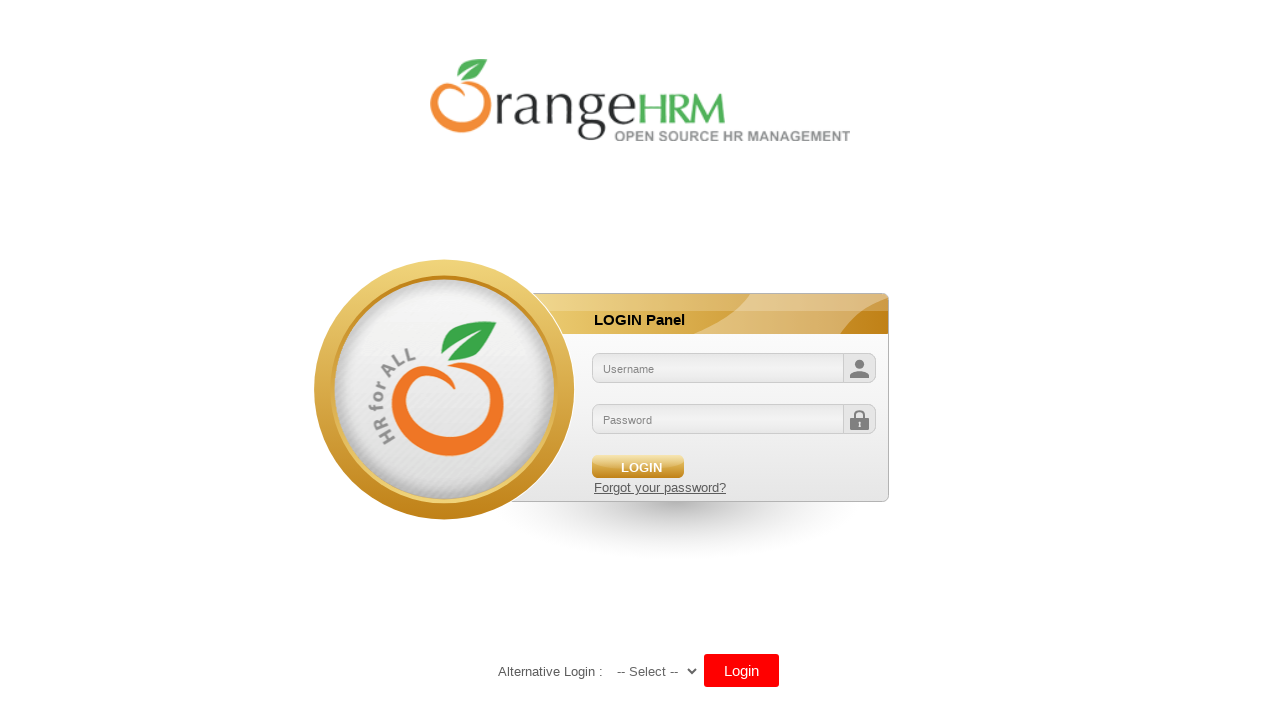

Waited for page to reach domcontentloaded state
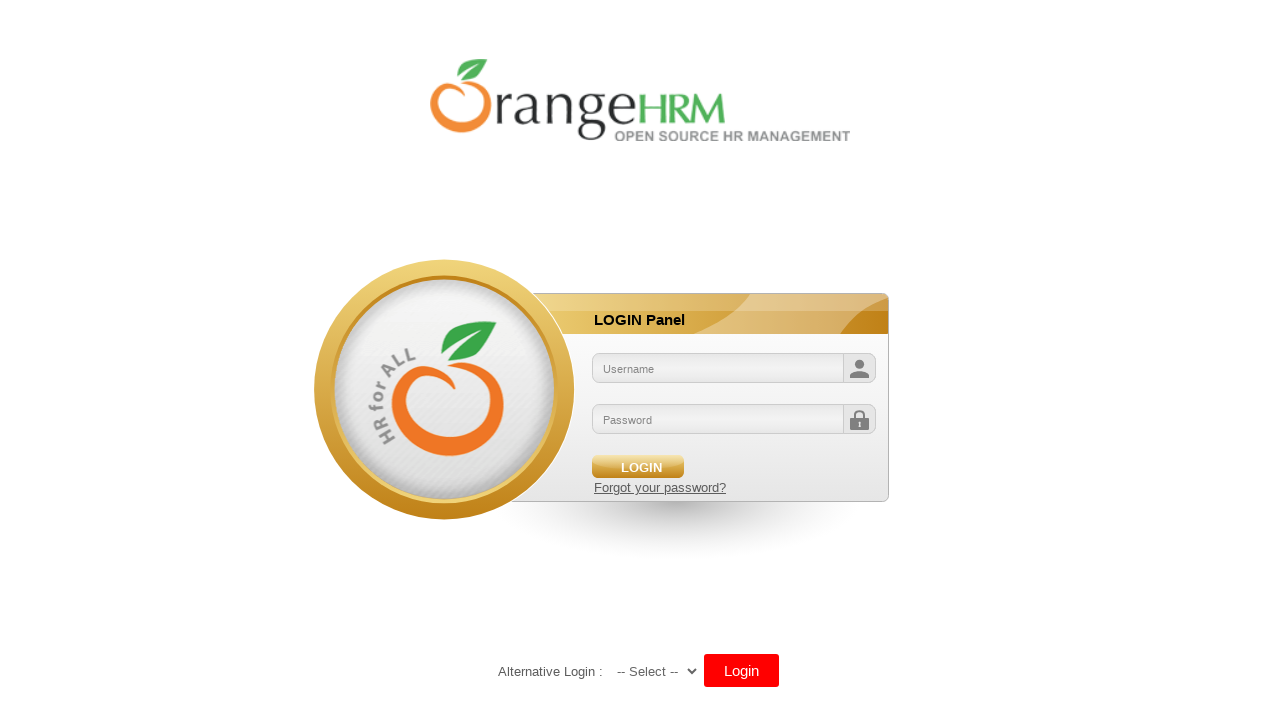

Retrieved page title
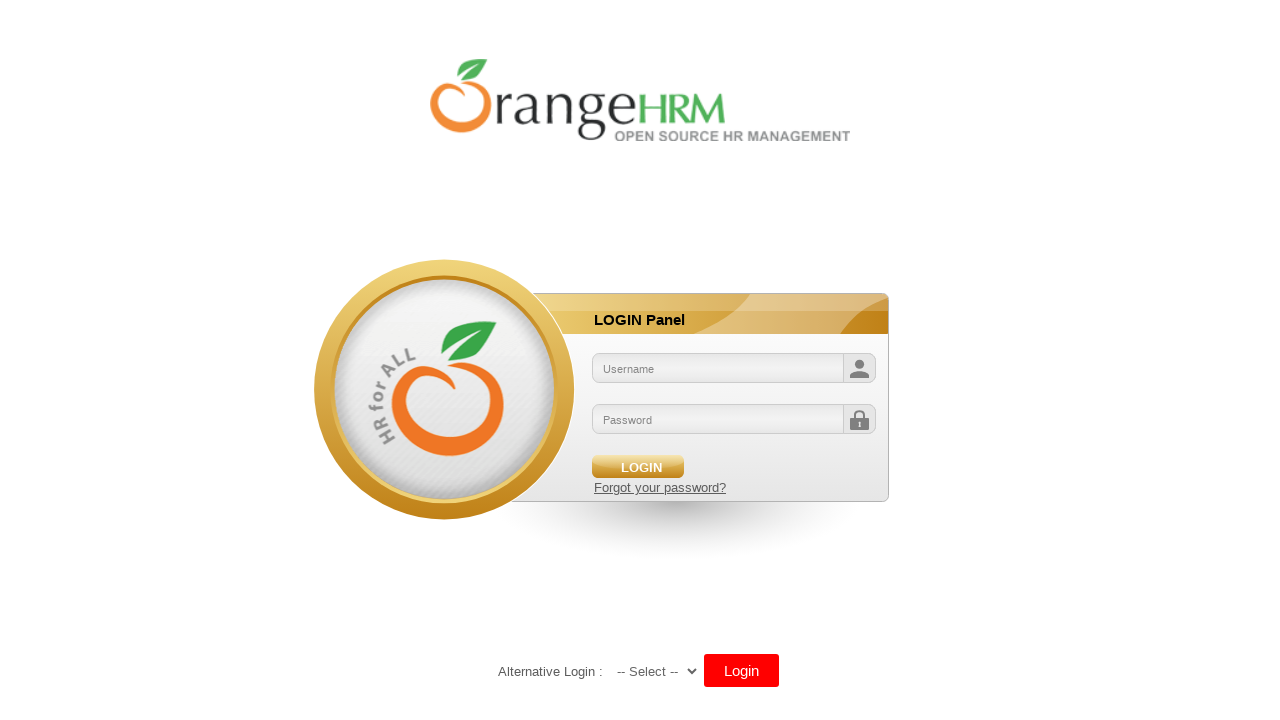

Page title is: OrangeHRM
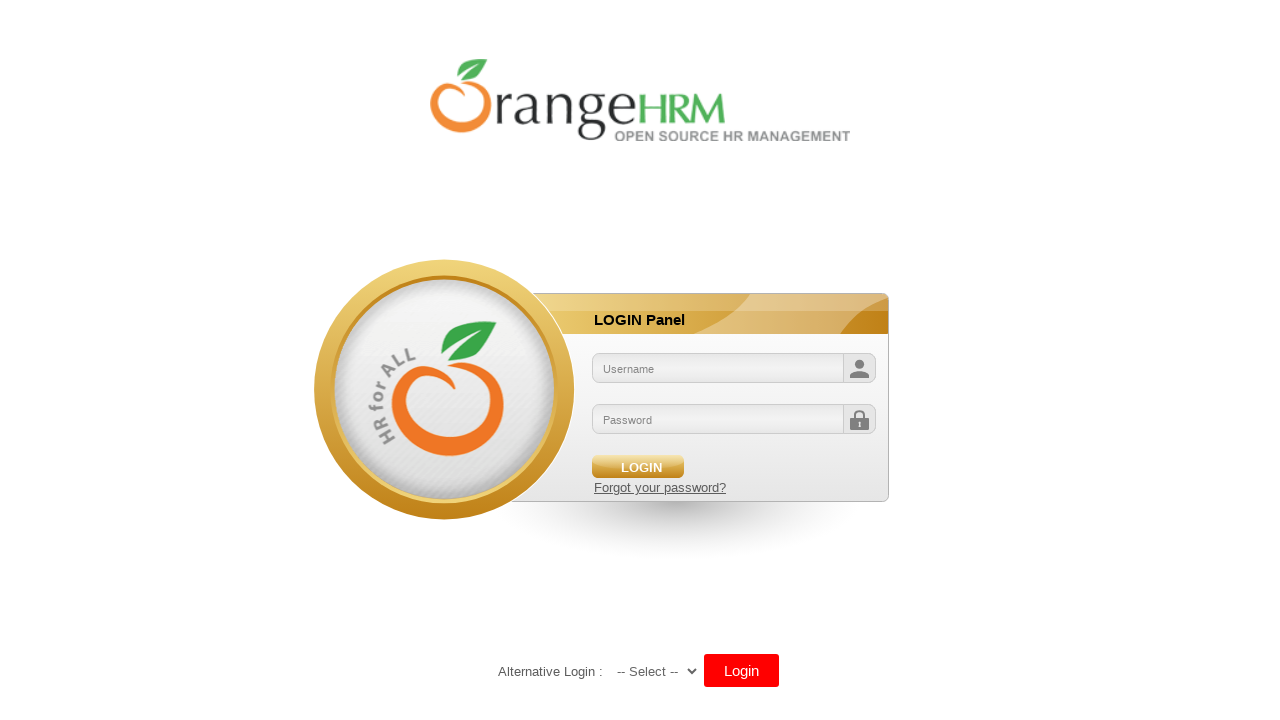

Verified page title matches 'OrangeHRM'
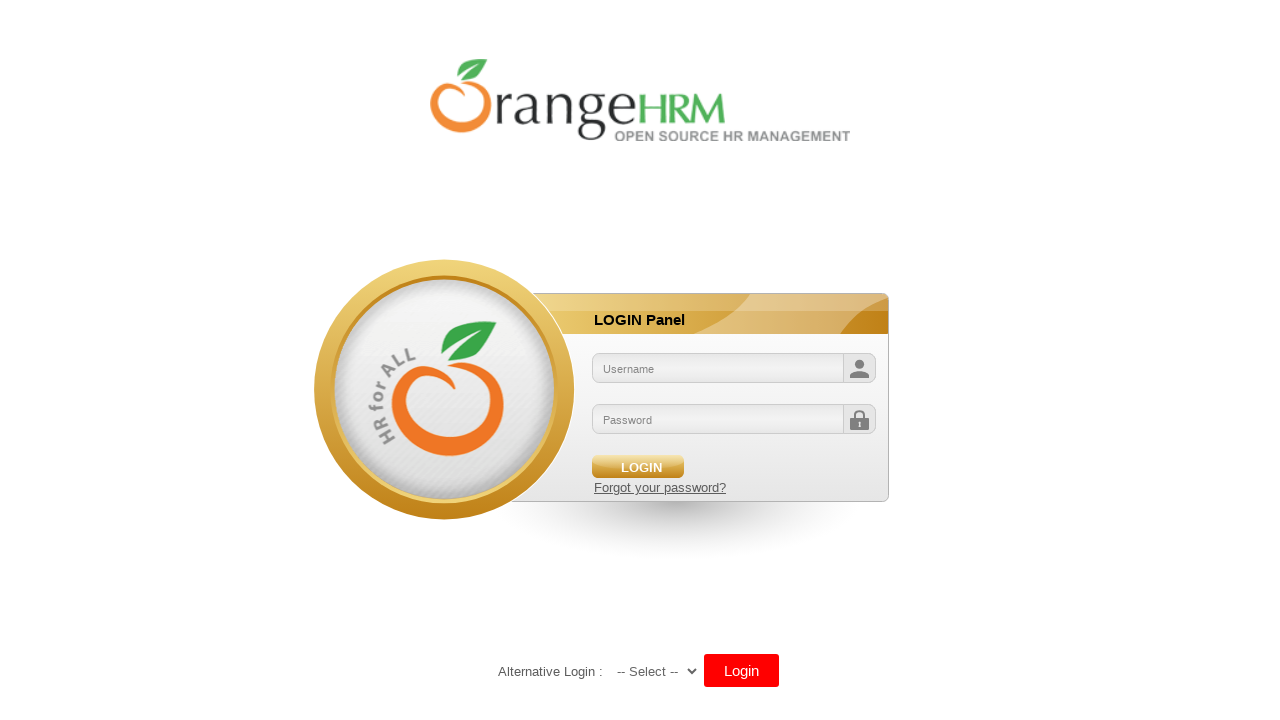

Value of x is OrangeHRM
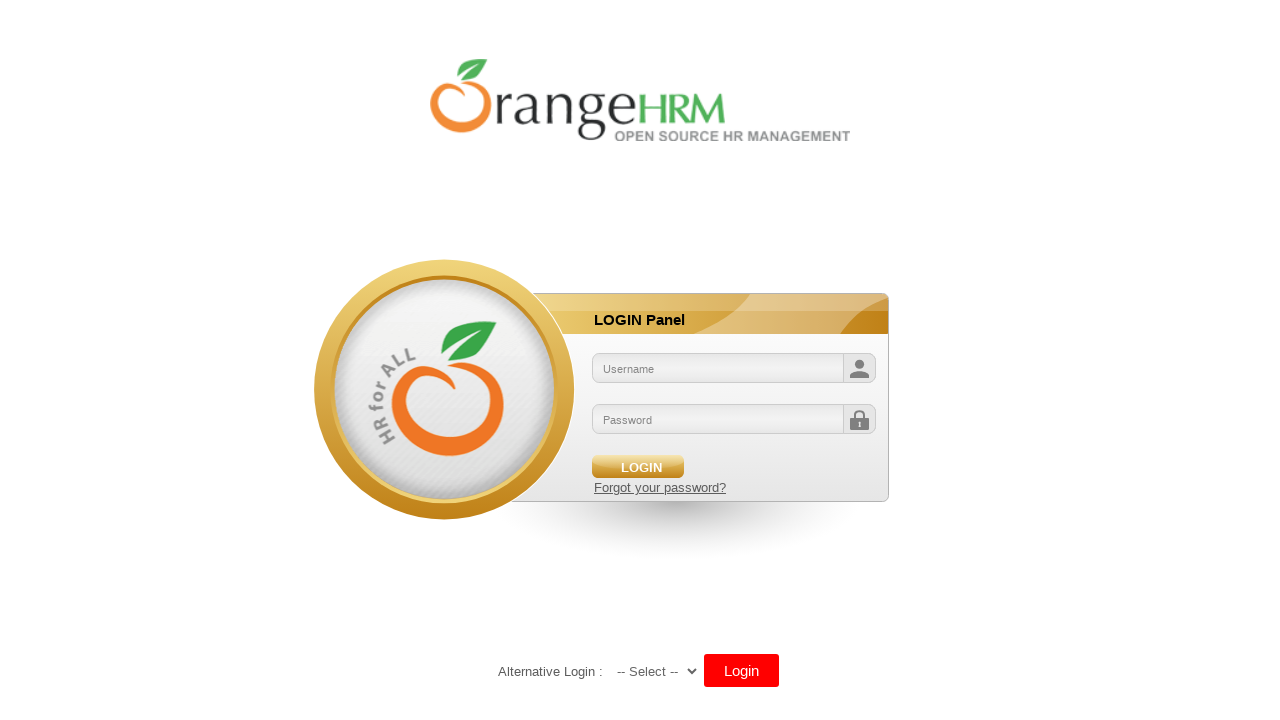

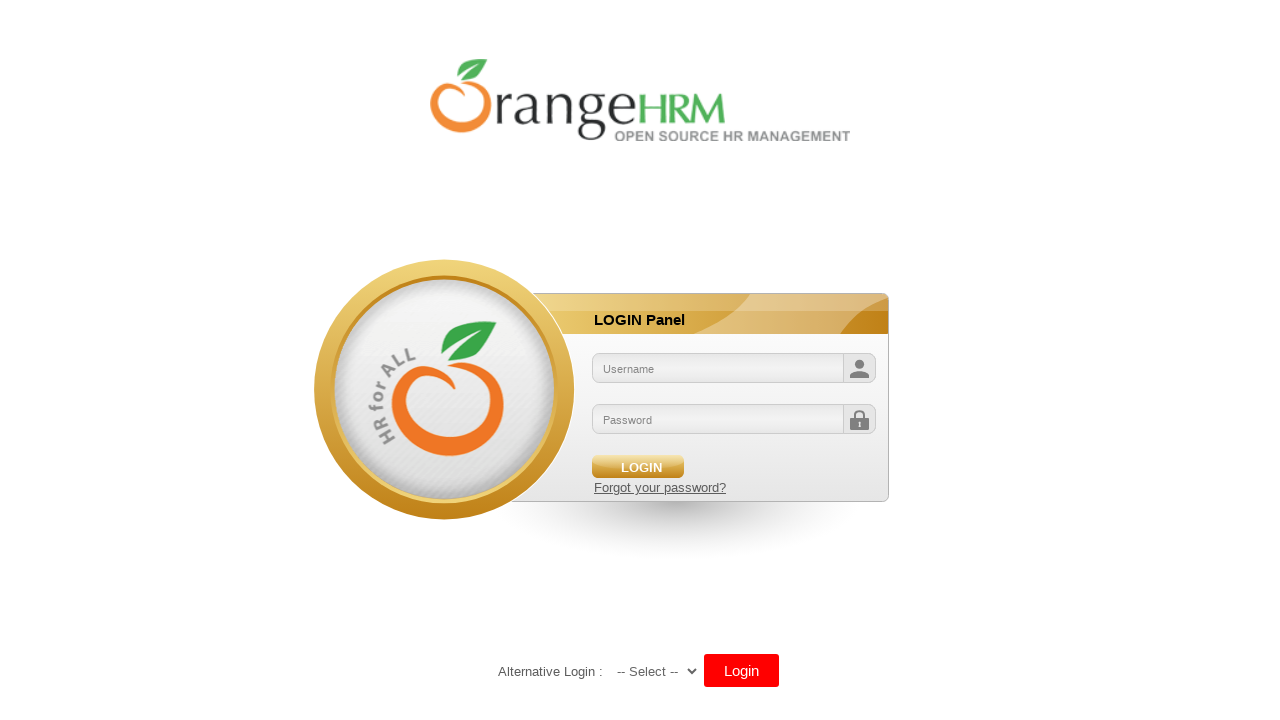